Tests slider interaction by switching to an iframe, locating the slider handle, and performing a click-and-hold drag operation to move the slider by an offset.

Starting URL: https://jqueryui.com/slider/

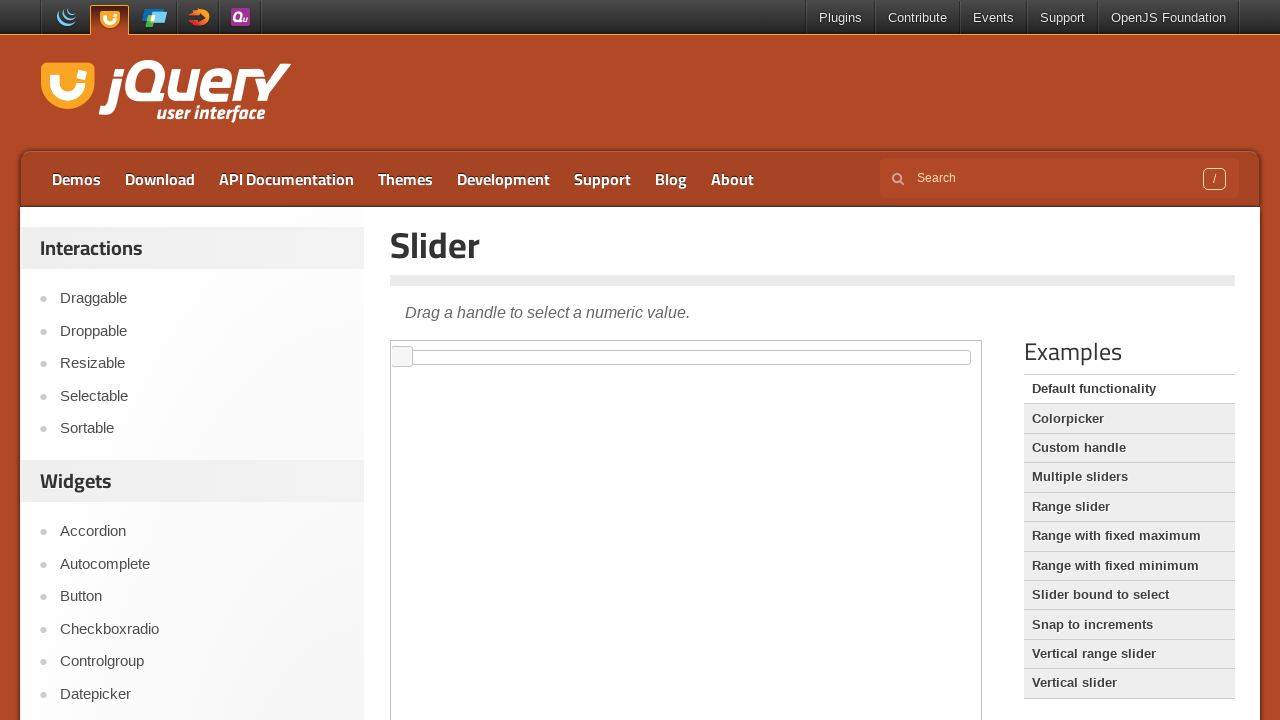

Located the first iframe containing the slider
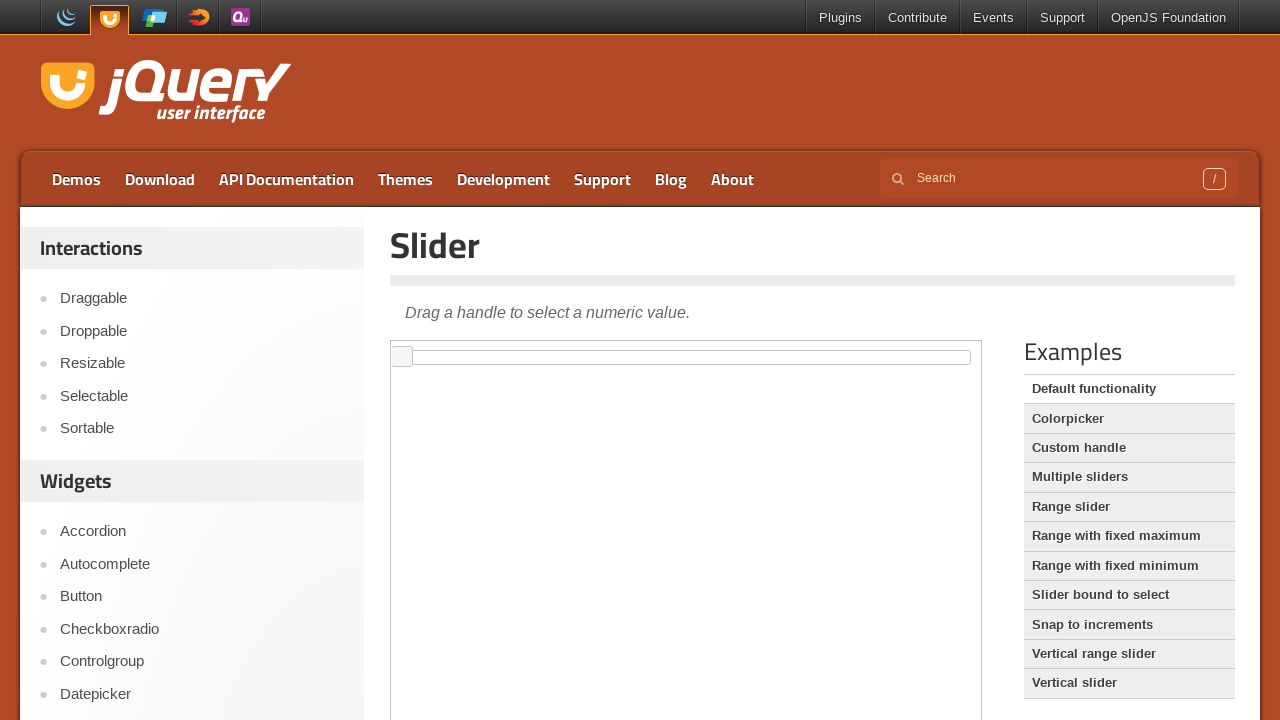

Waited for slider handle to become visible
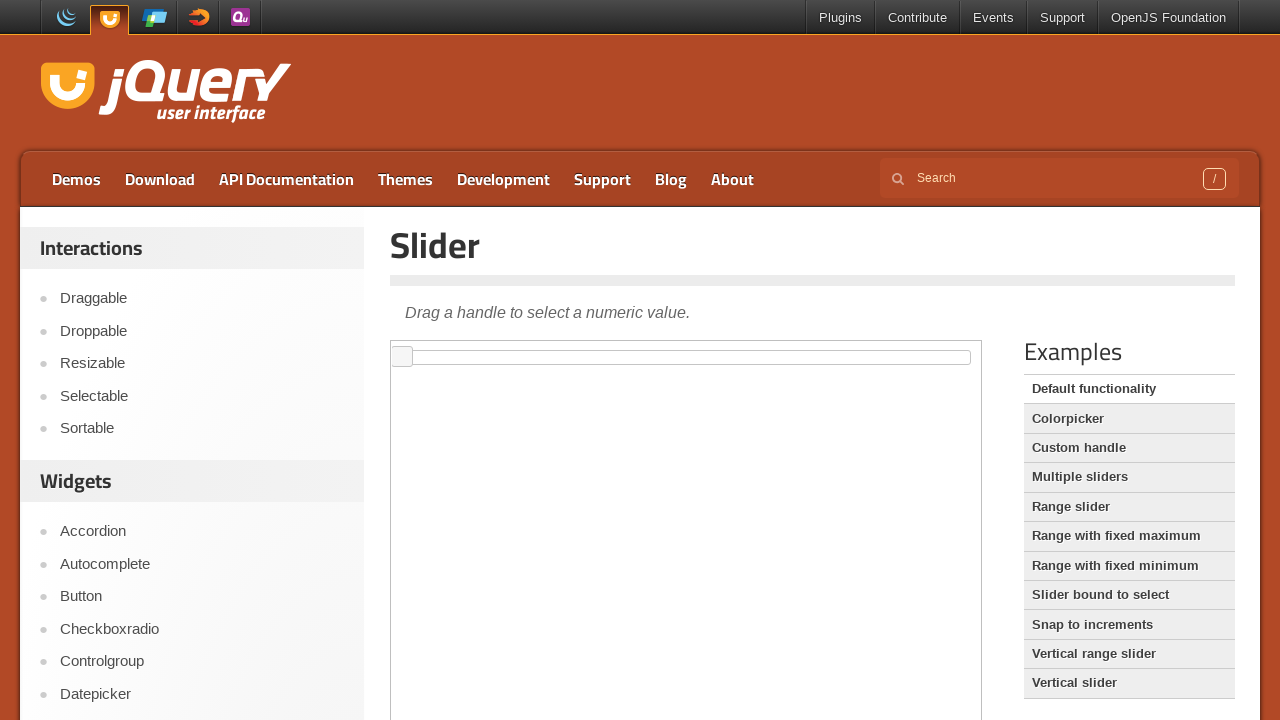

Retrieved bounding box coordinates of the slider handle
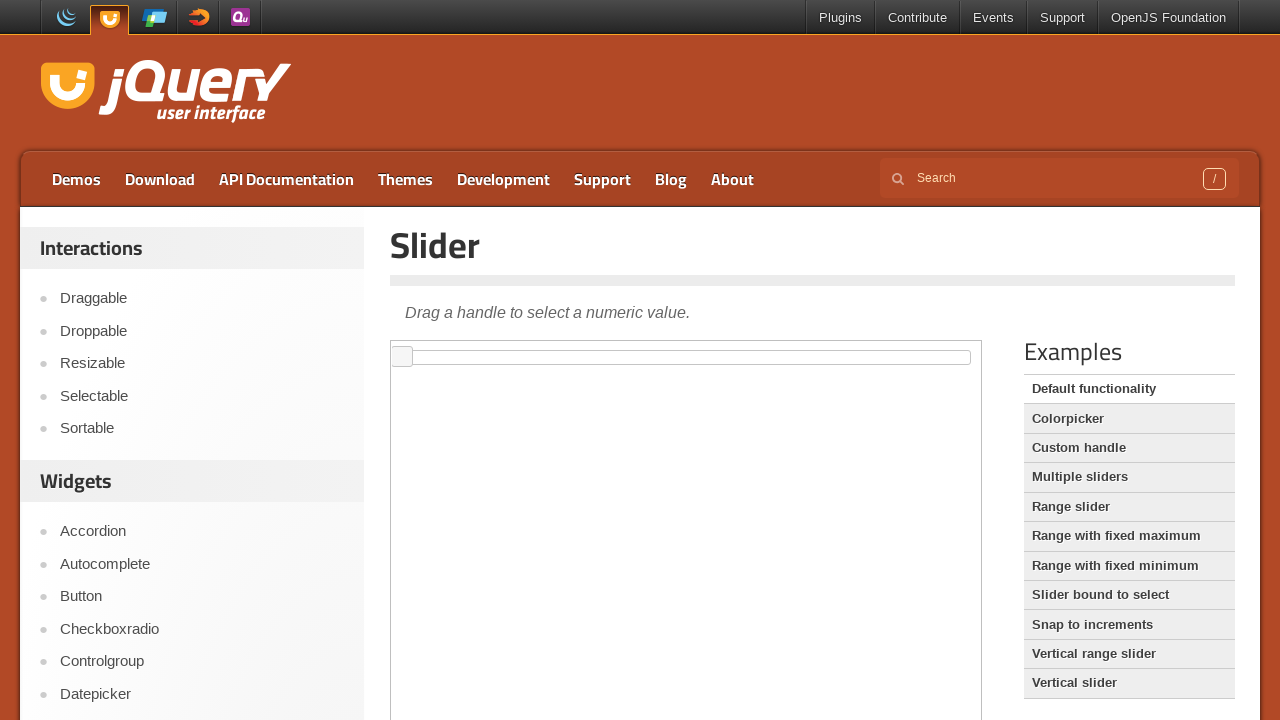

Moved mouse to center of slider handle at (402, 357)
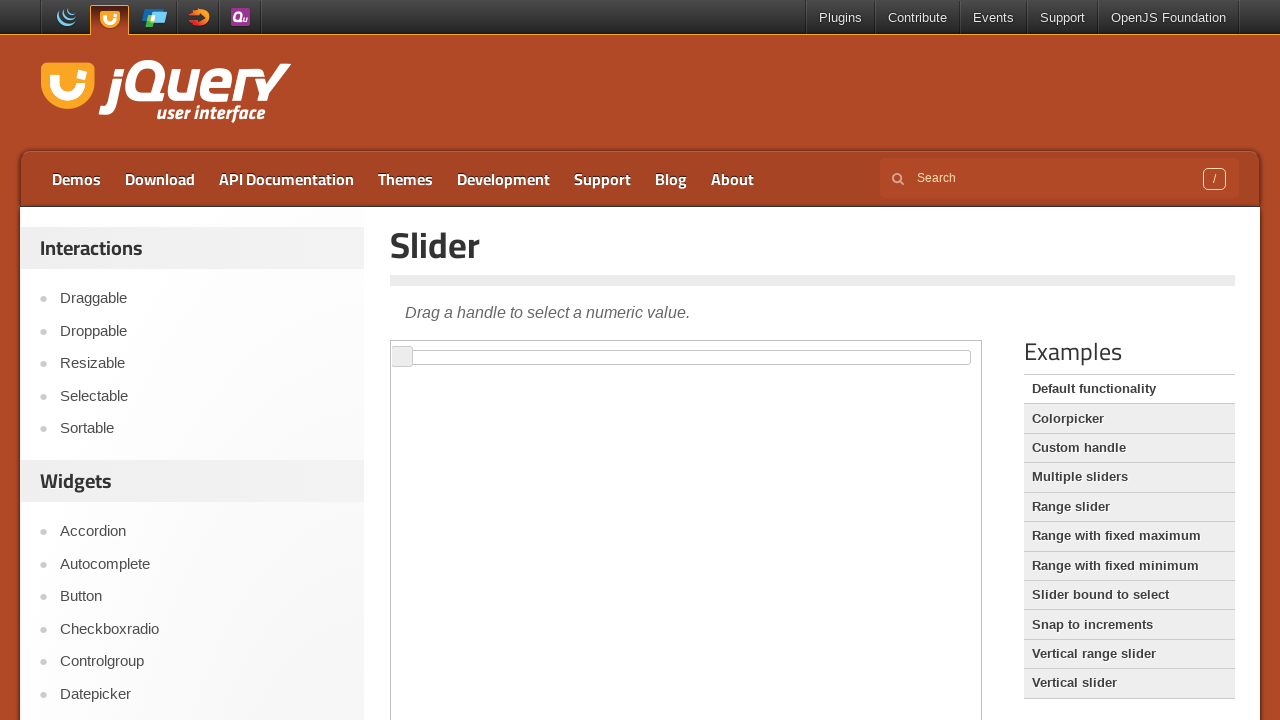

Pressed mouse button down on slider handle at (402, 357)
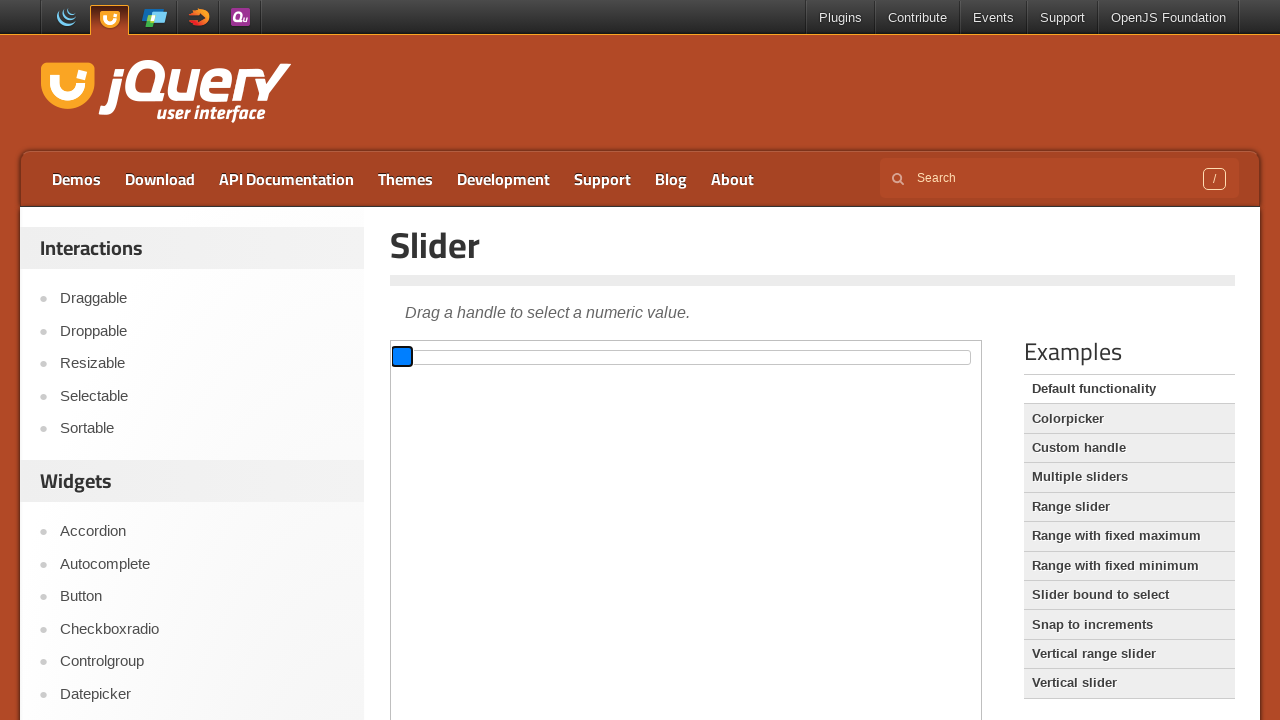

Dragged slider handle 40 pixels to the right at (442, 357)
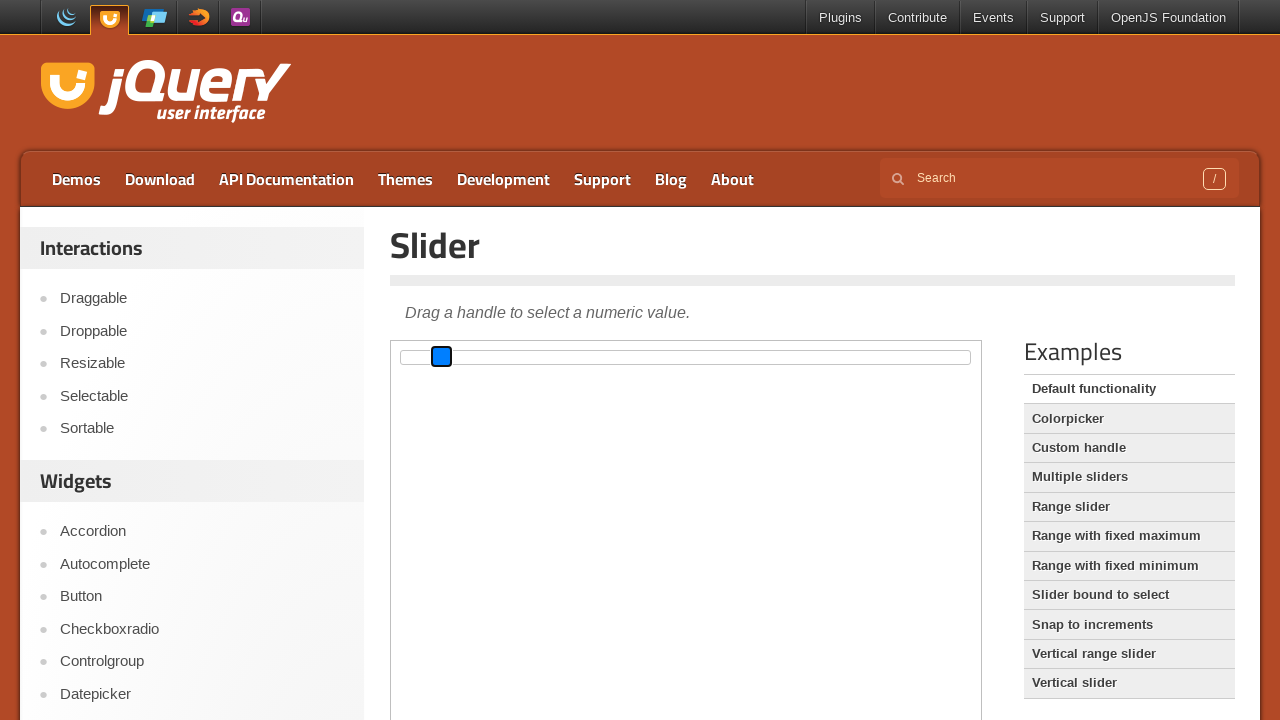

Released mouse button, completing slider drag operation at (442, 357)
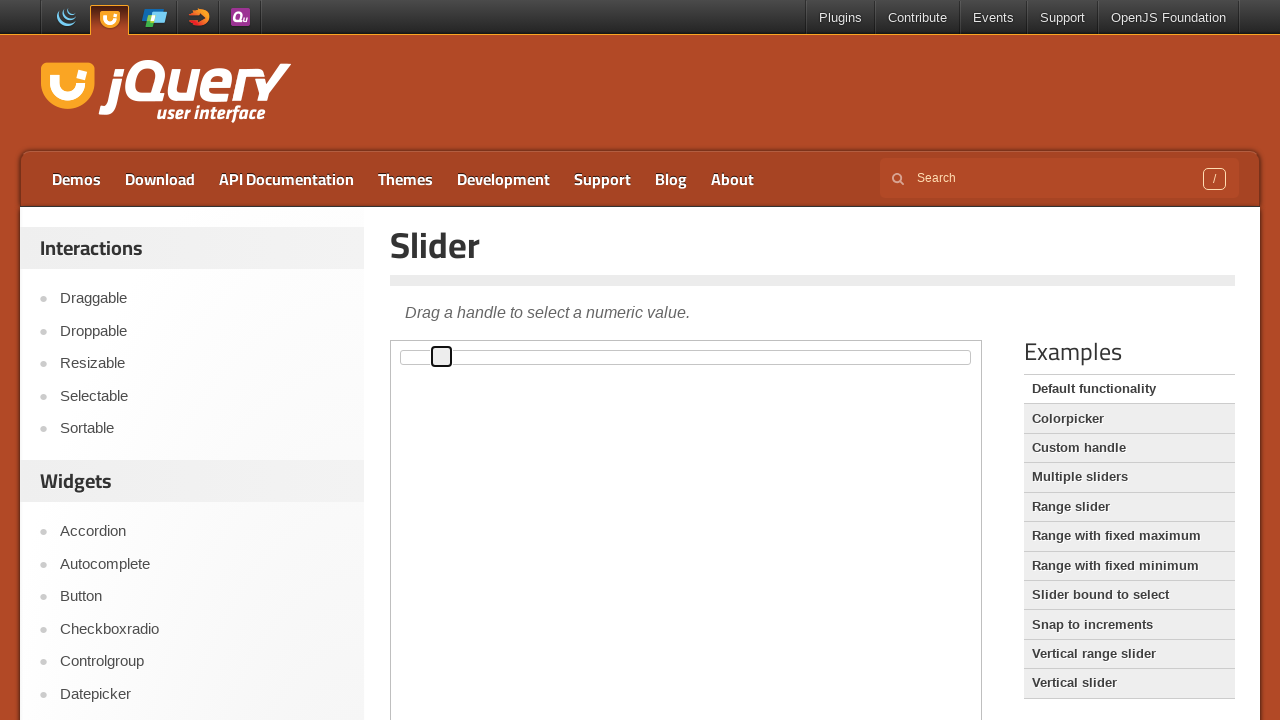

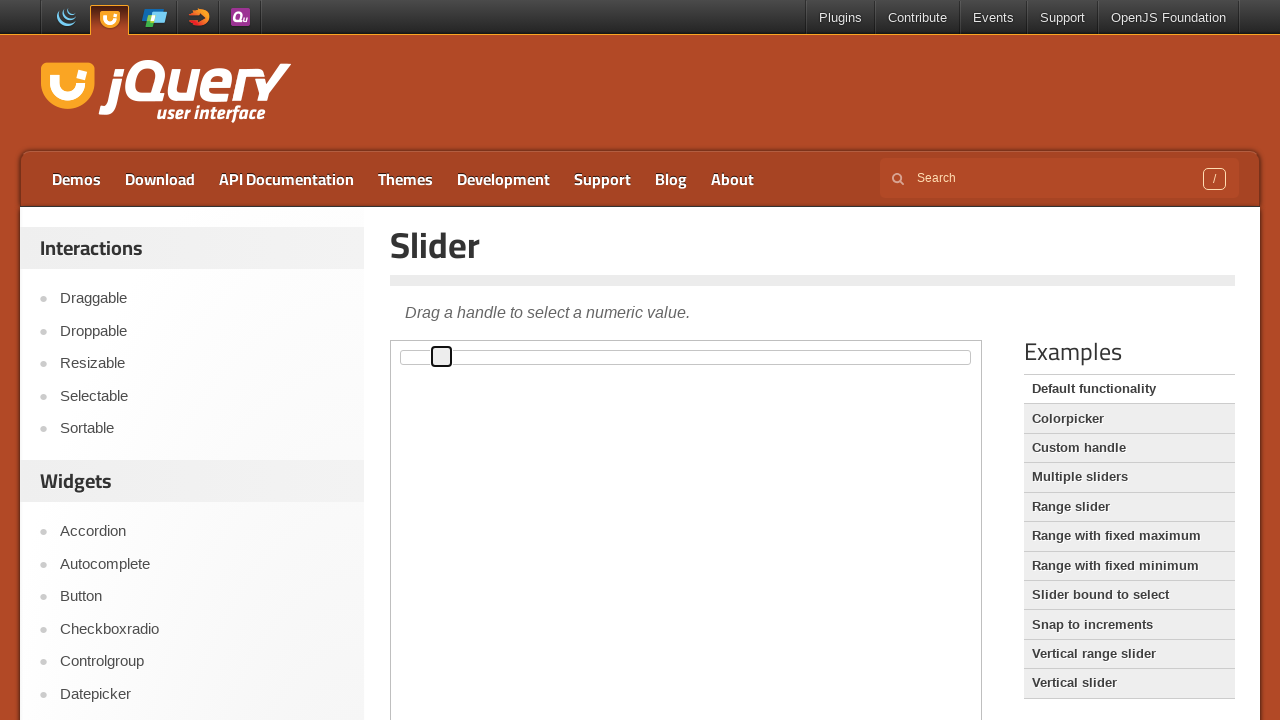